Tests clicking a simple button and verifies the submission result

Starting URL: https://www.qa-practice.com/elements/button/simple

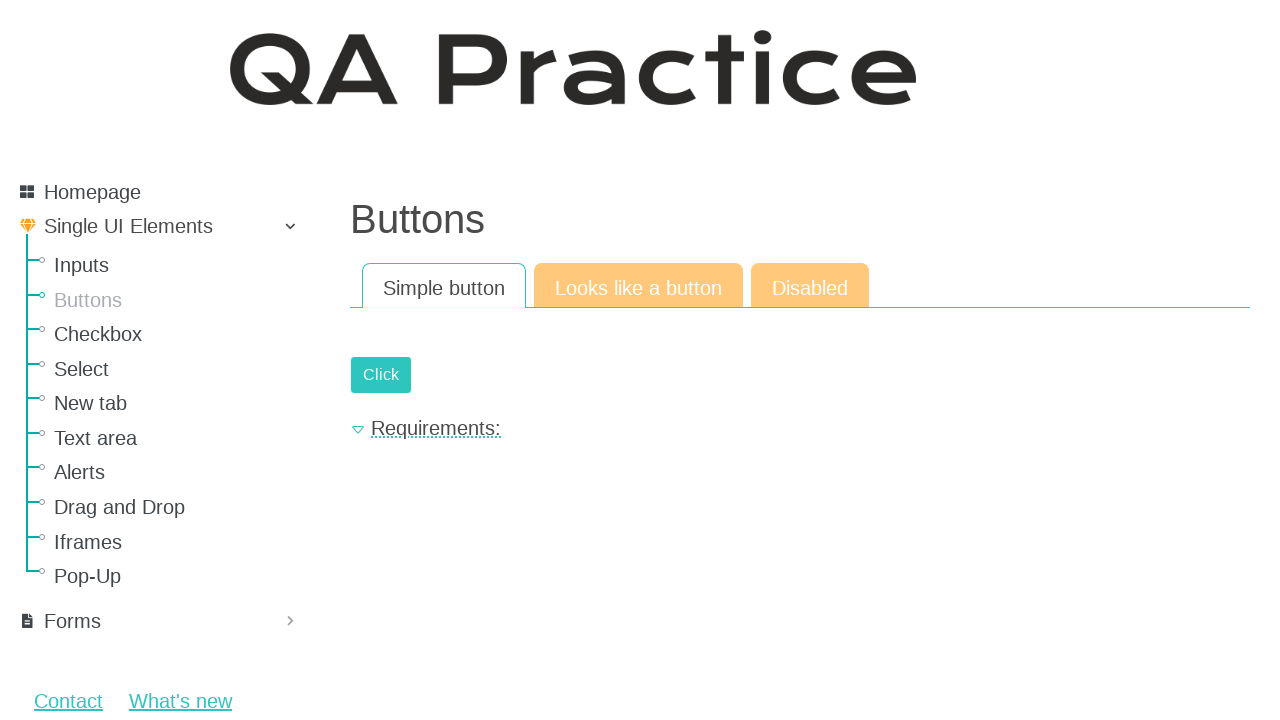

Clicked the simple button
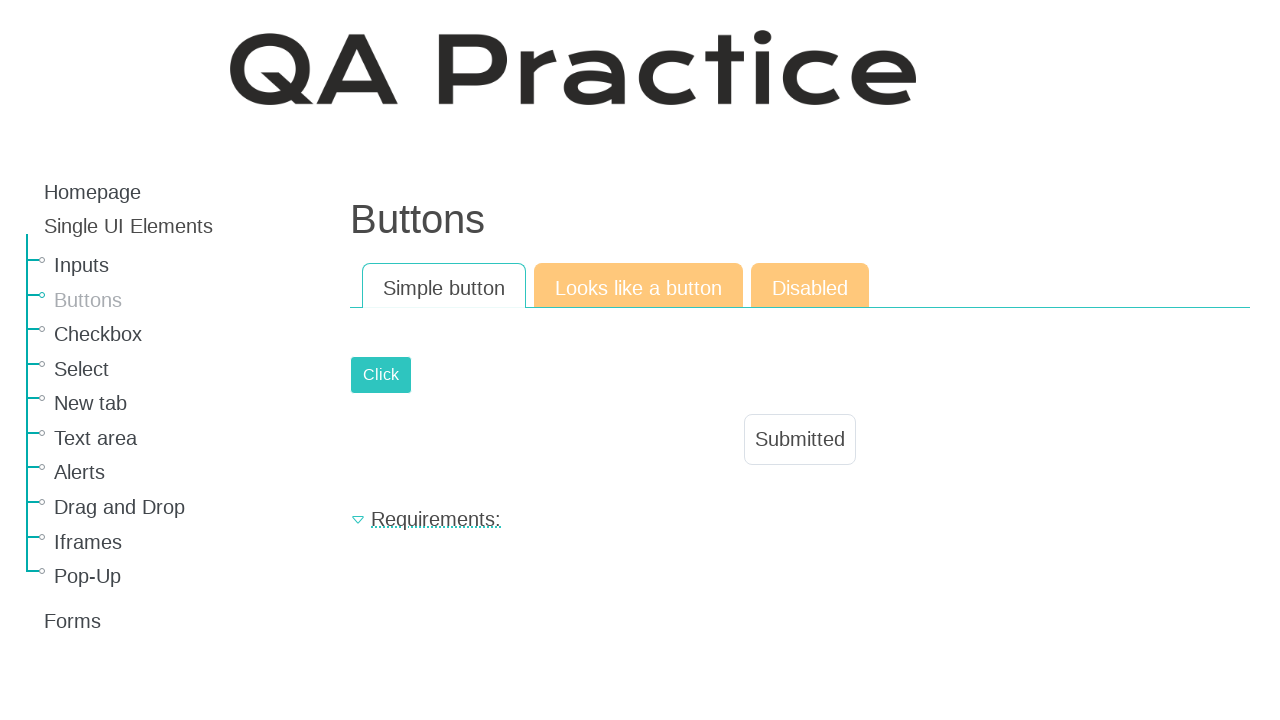

Verified submission result - 'Submitted' message appeared
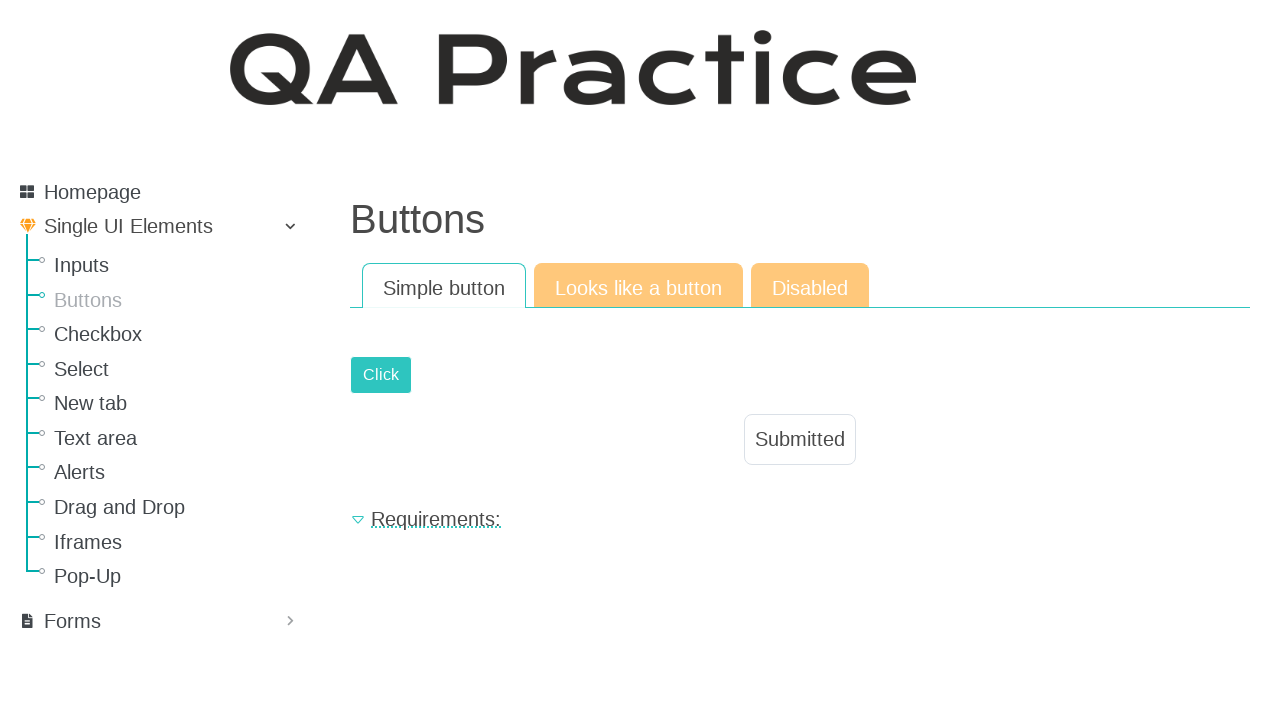

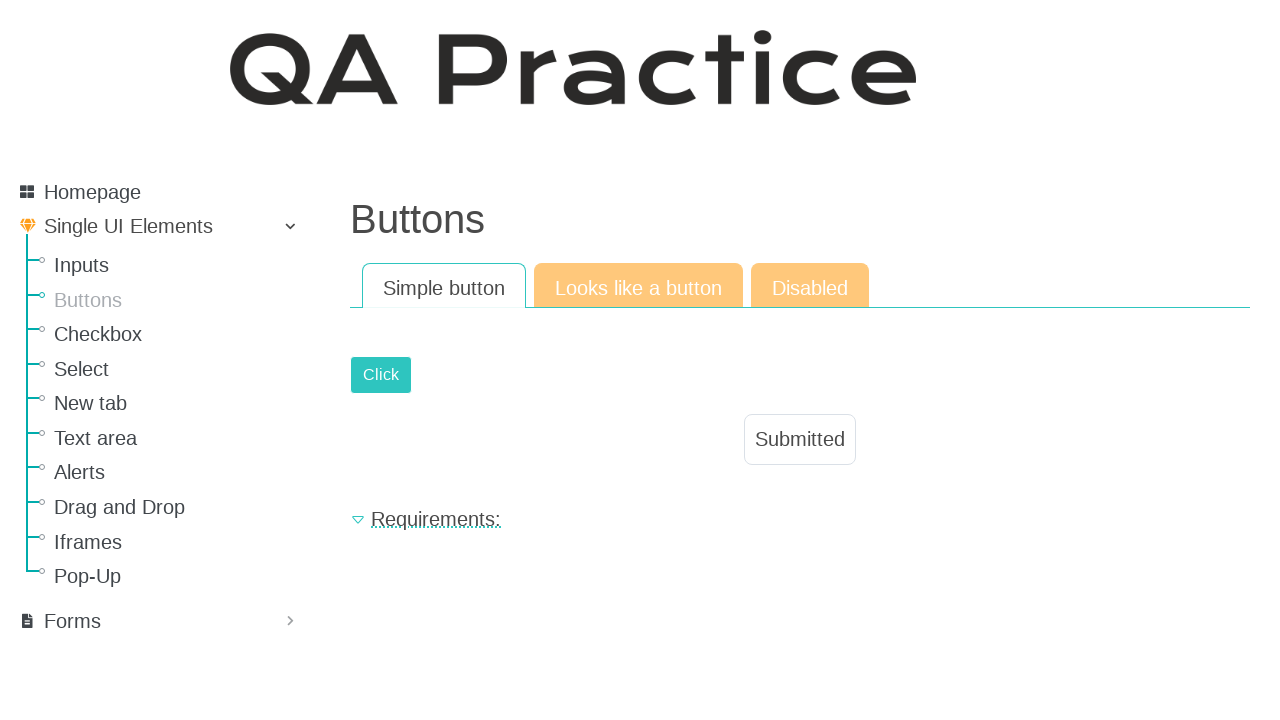